Tests closing a modal window by clicking the close button in the modal footer

Starting URL: http://the-internet.herokuapp.com/entry_ad

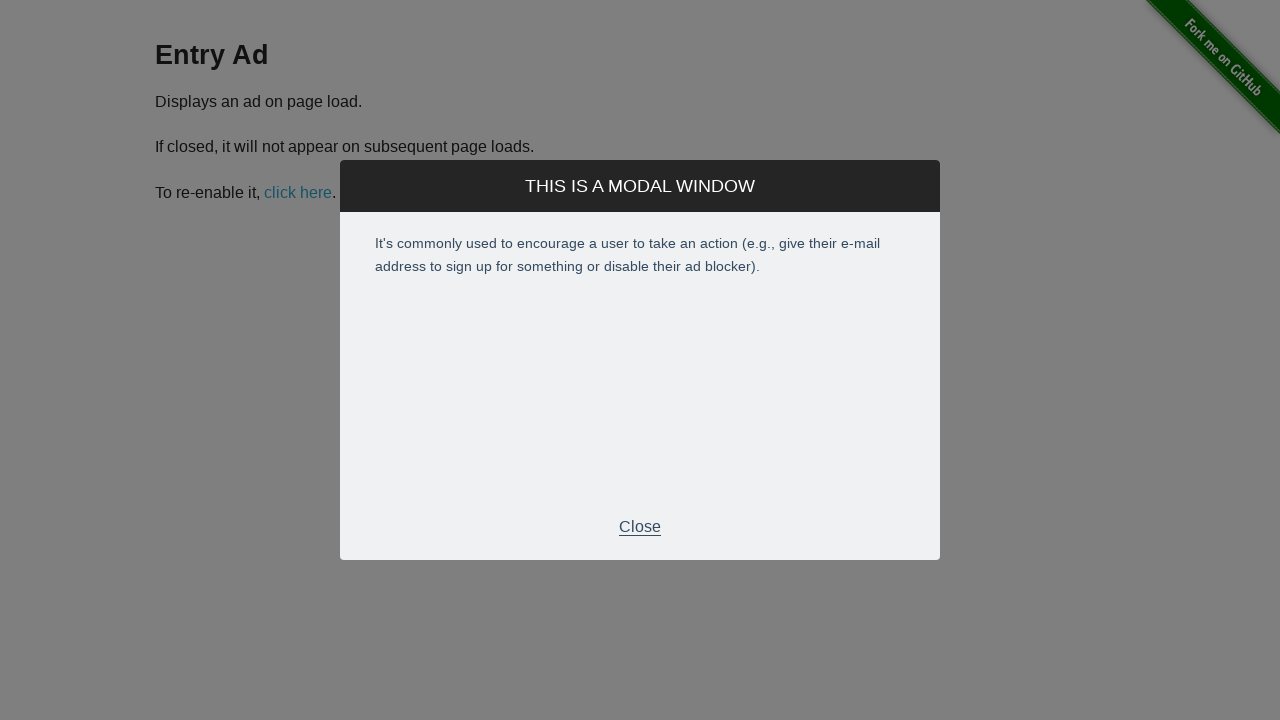

Modal window appeared on the page
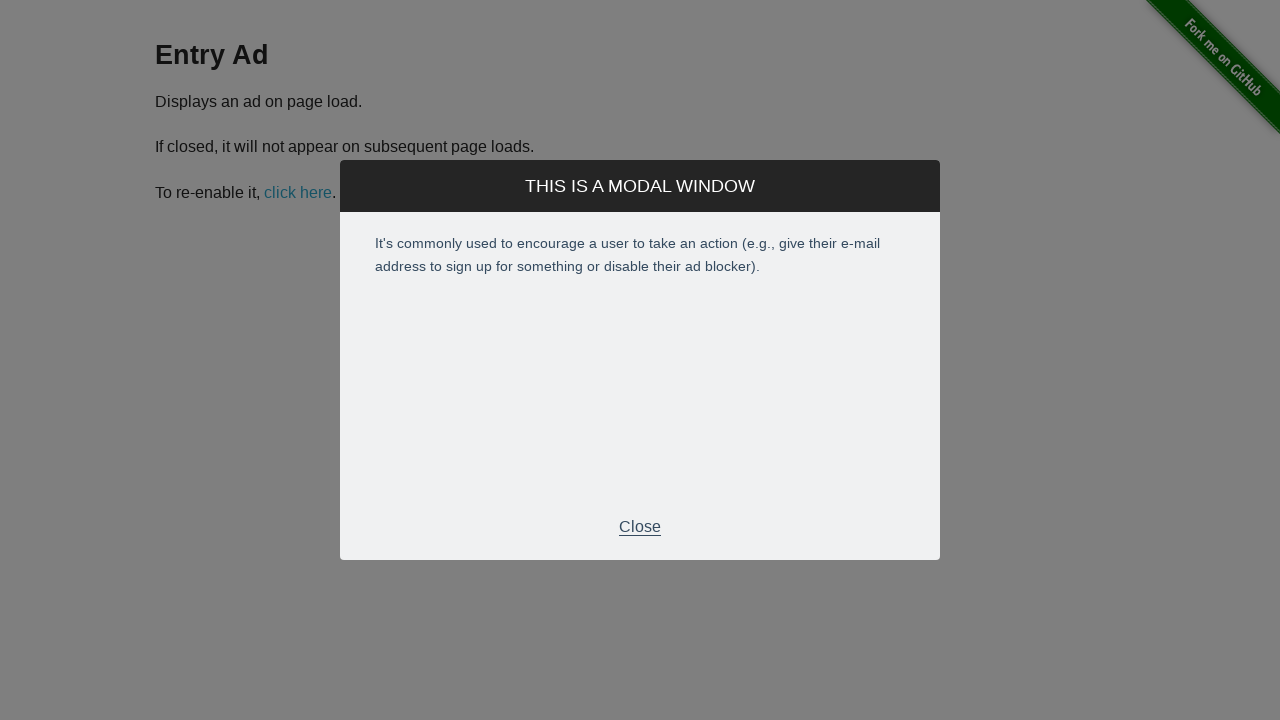

Clicked the close button in the modal footer at (640, 527) on .modal-footer p
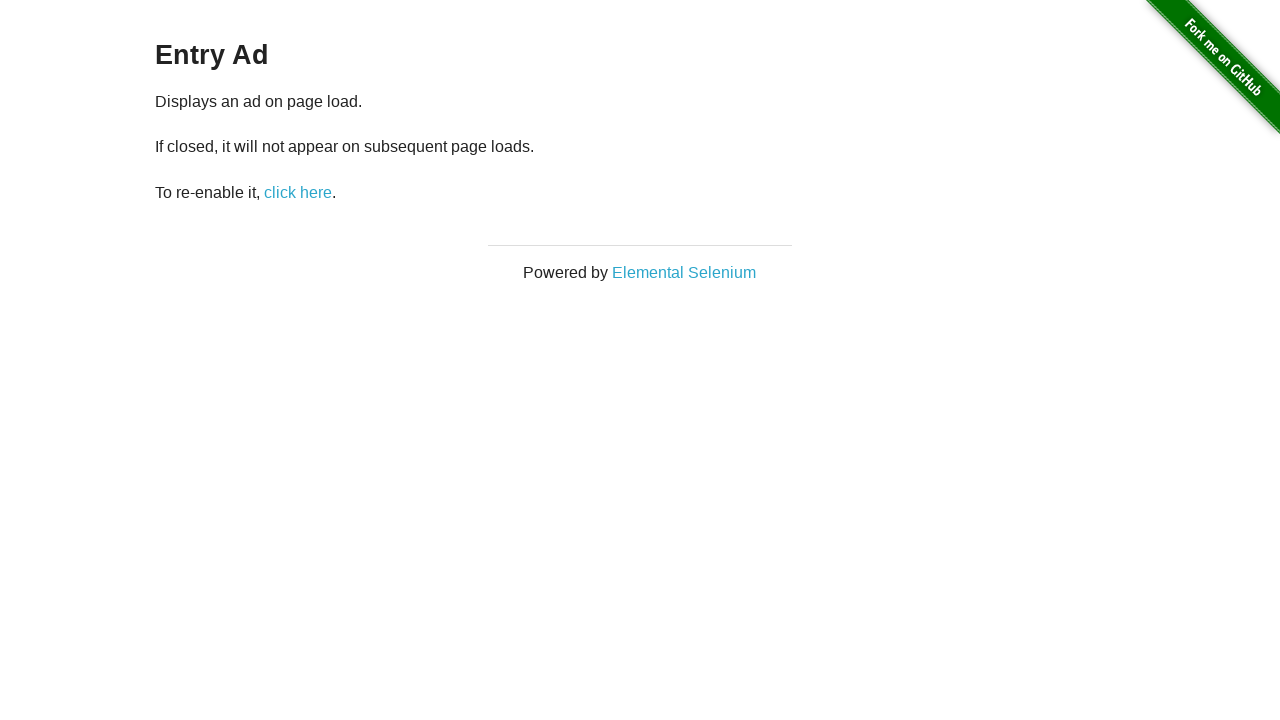

Modal window closed successfully
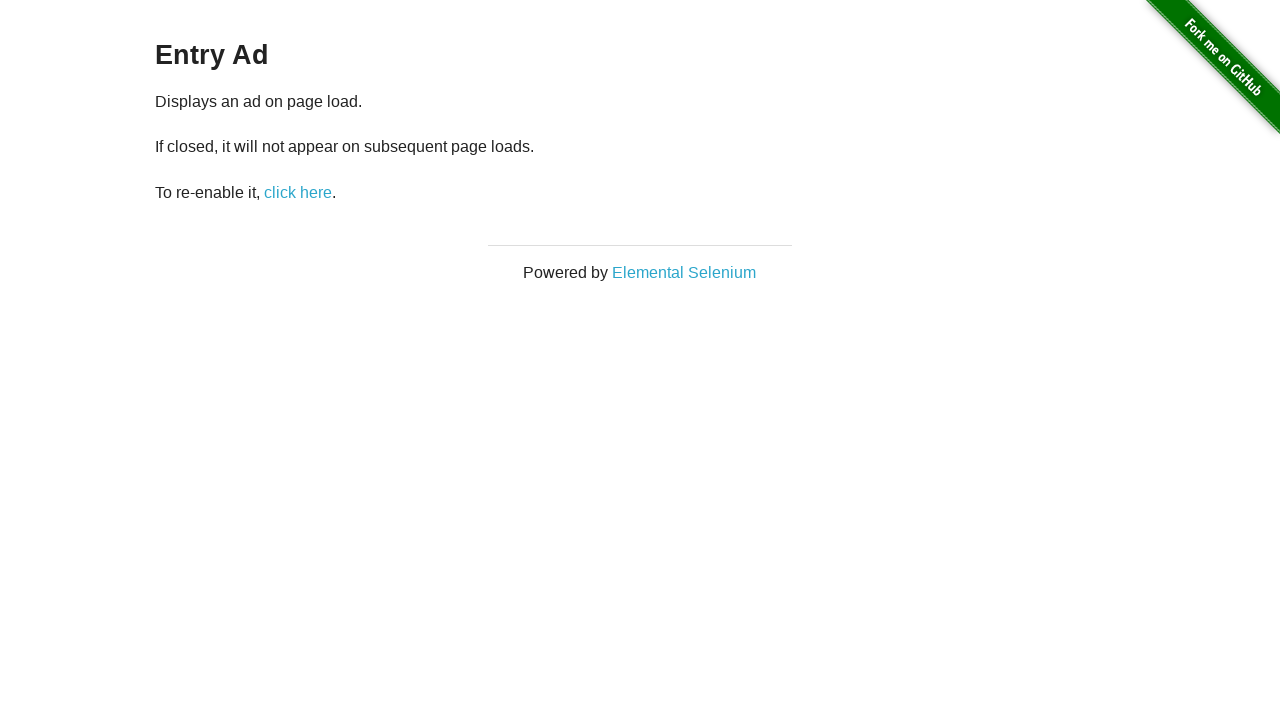

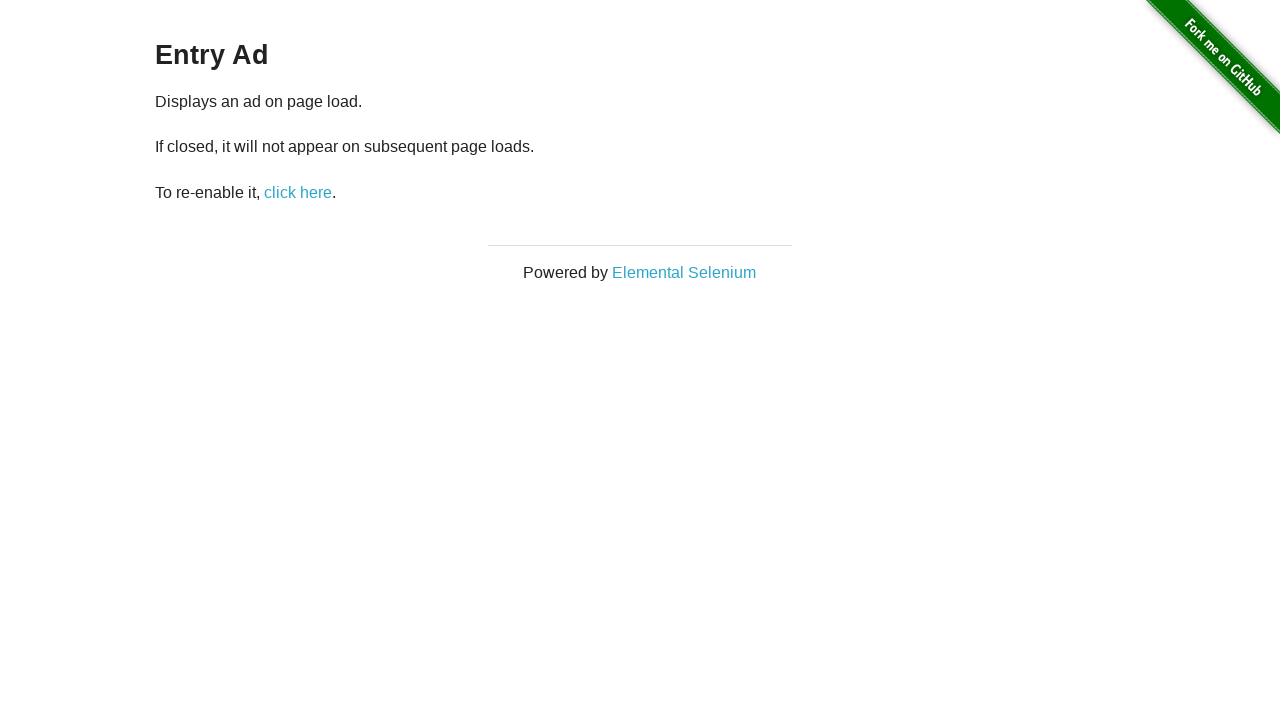